Opens the Helios Watch Store homepage and verifies the page loads successfully

Starting URL: https://www.helioswatchstore.com/

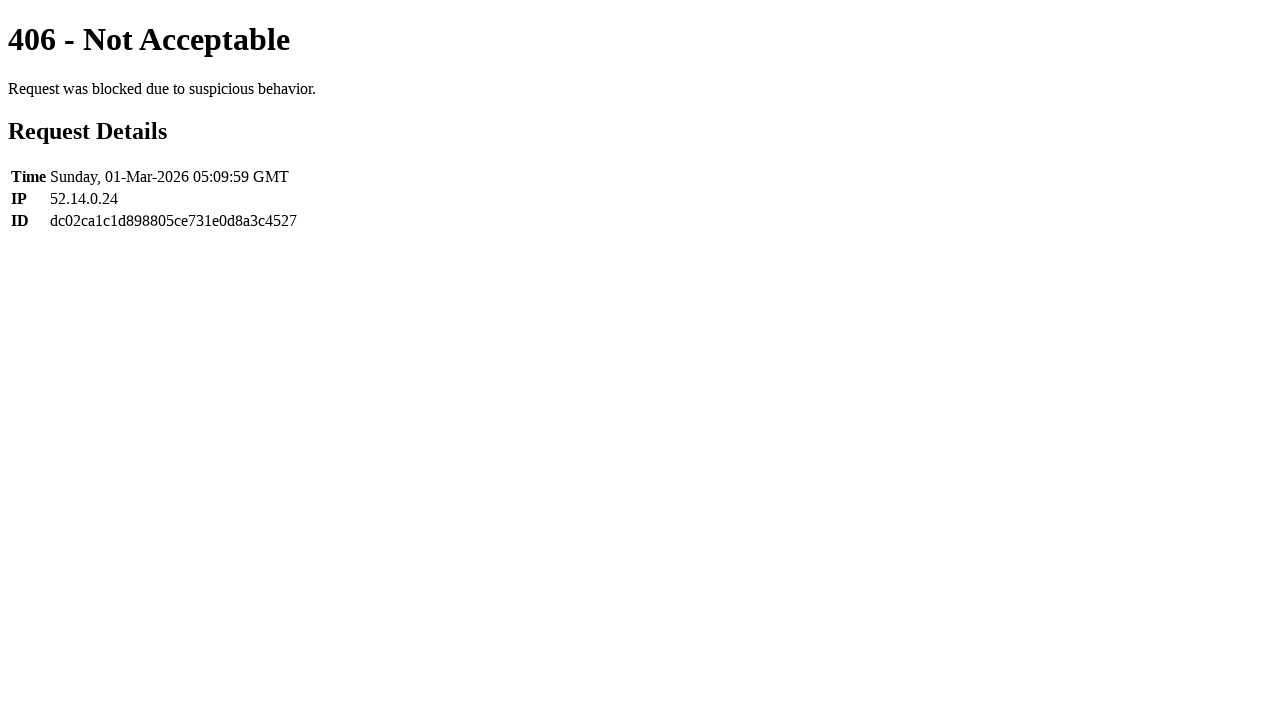

Navigated to Helios Watch Store homepage
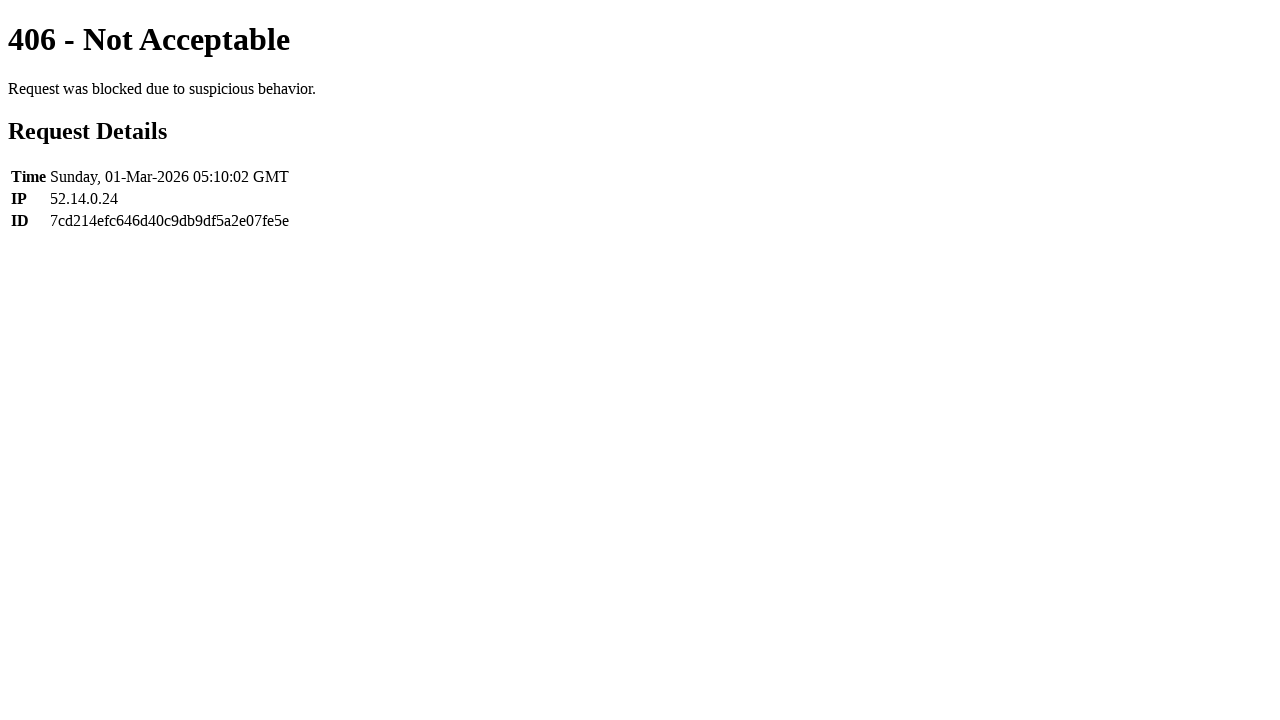

Page DOM content loaded
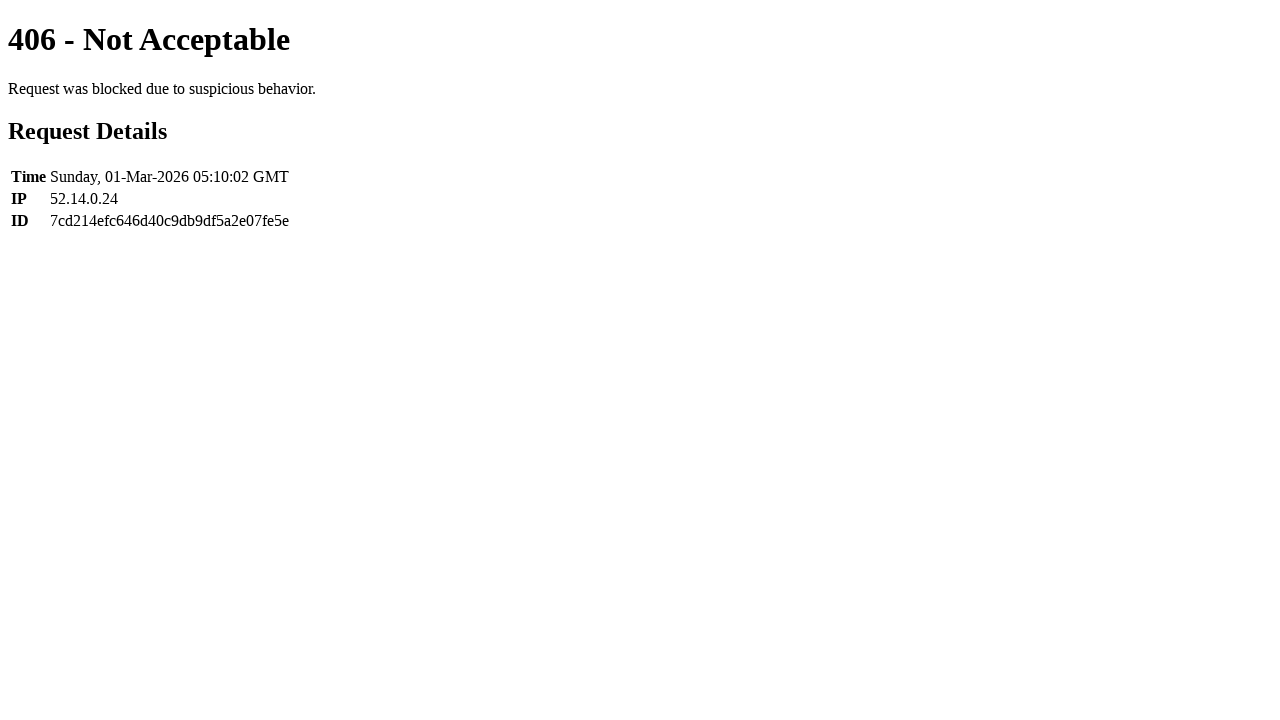

Verified page title exists
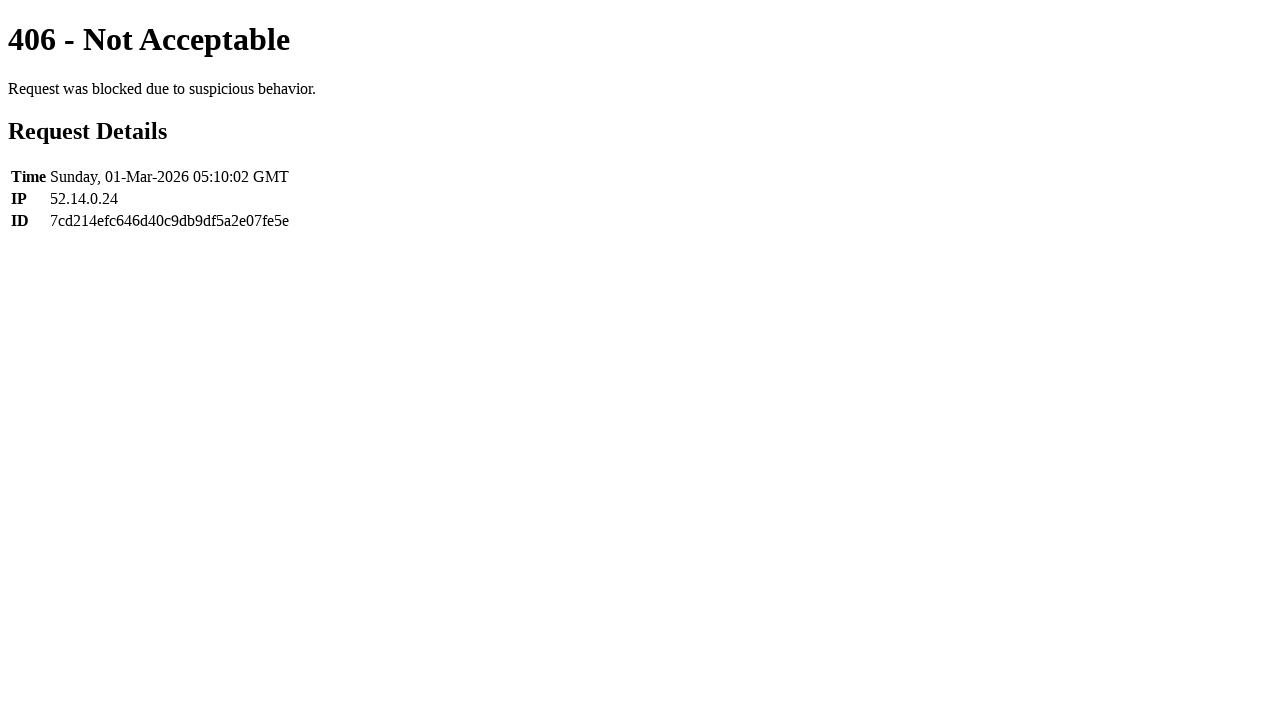

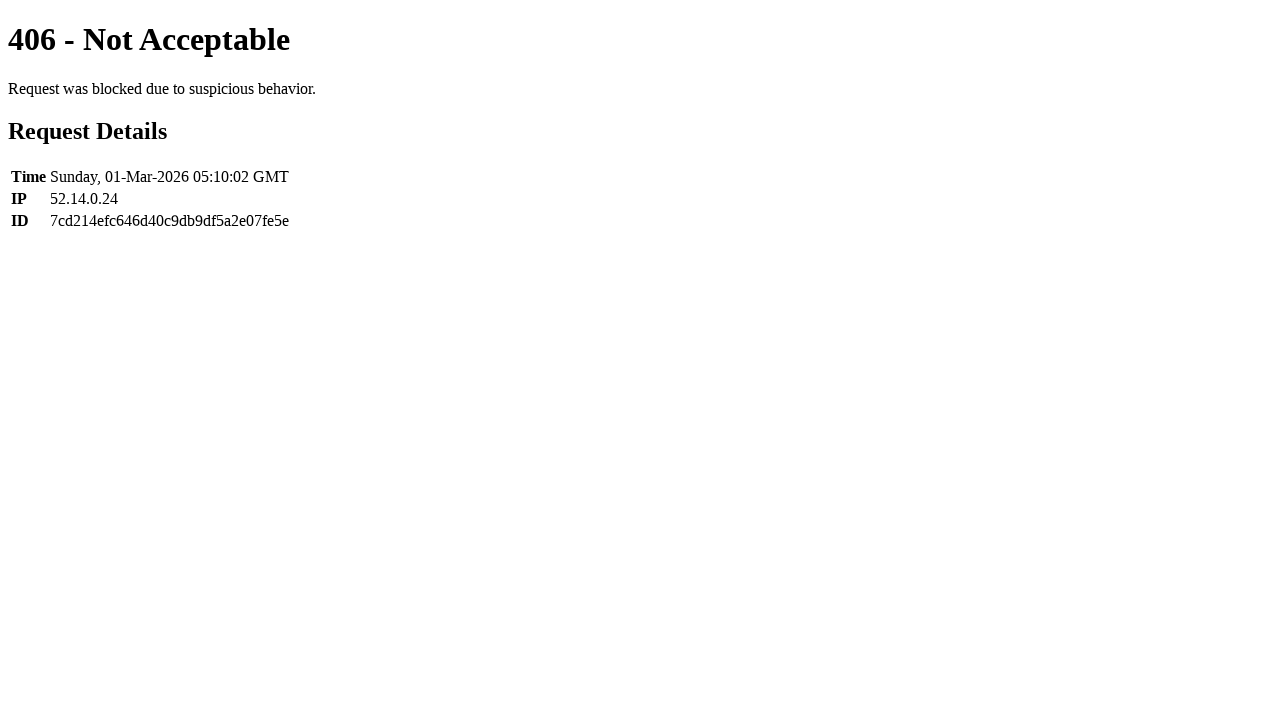